Tests dynamic checkbox controls by toggling visibility of a checkbox, waiting for it to disappear and reappear, then clicking to select it

Starting URL: https://training-support.net/webelements/dynamic-controls

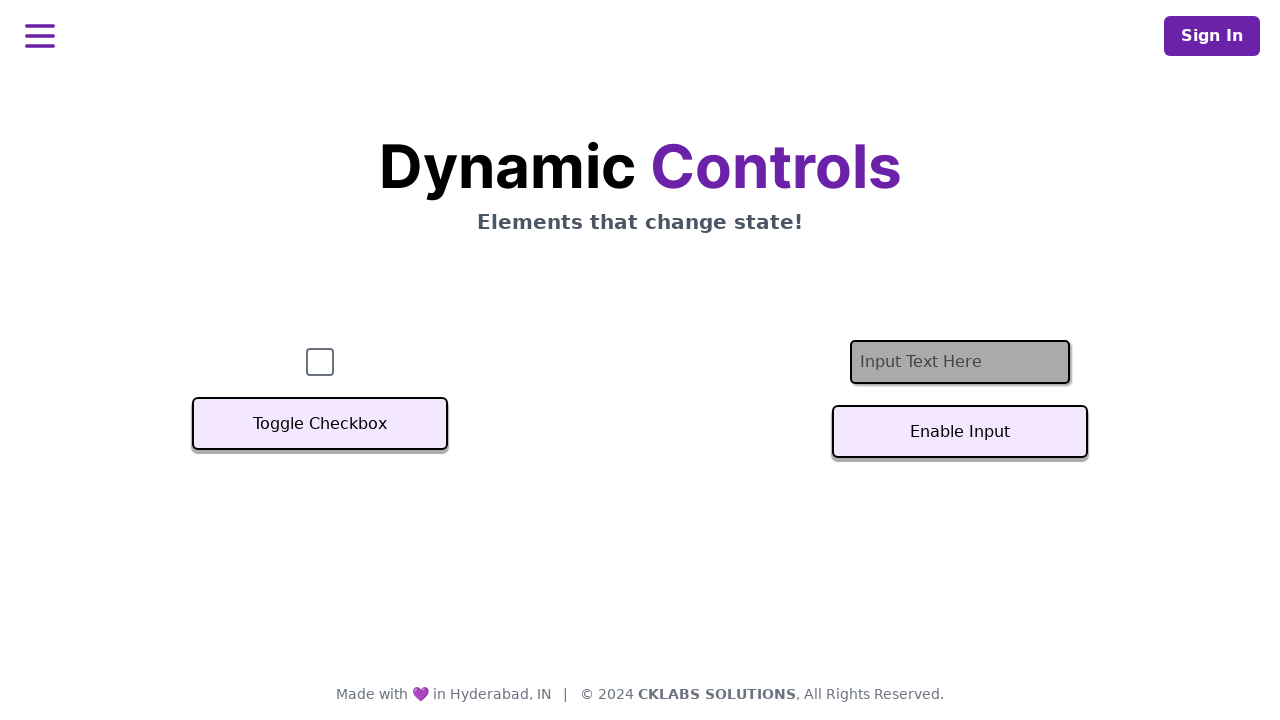

Checkbox is visible on the page
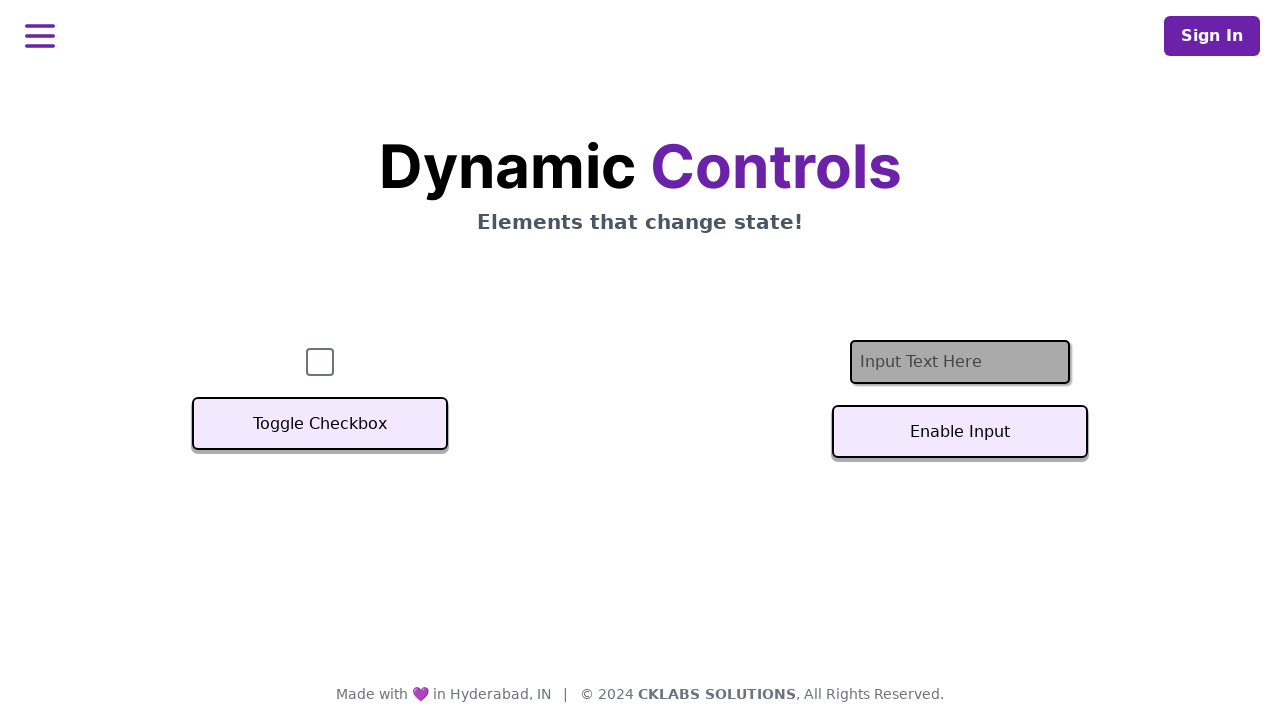

Clicked Toggle Checkbox button to hide the checkbox at (320, 424) on xpath=//button[text()='Toggle Checkbox']
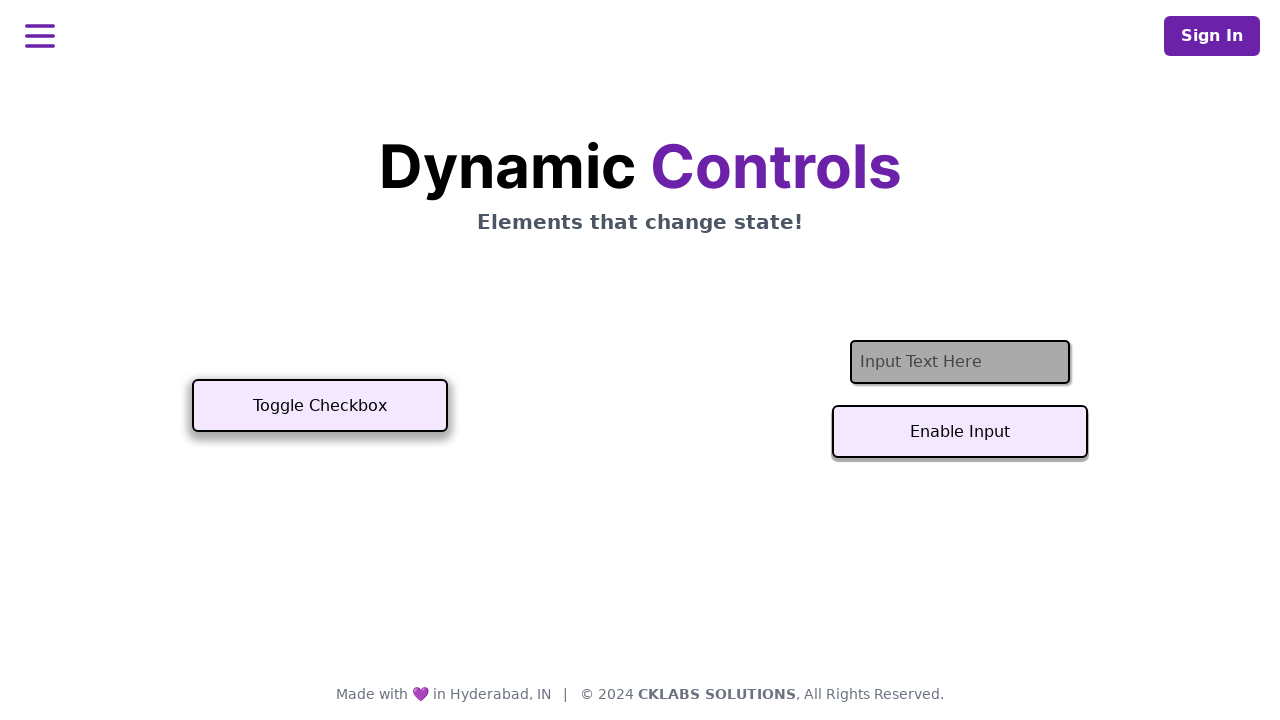

Checkbox has disappeared from the page
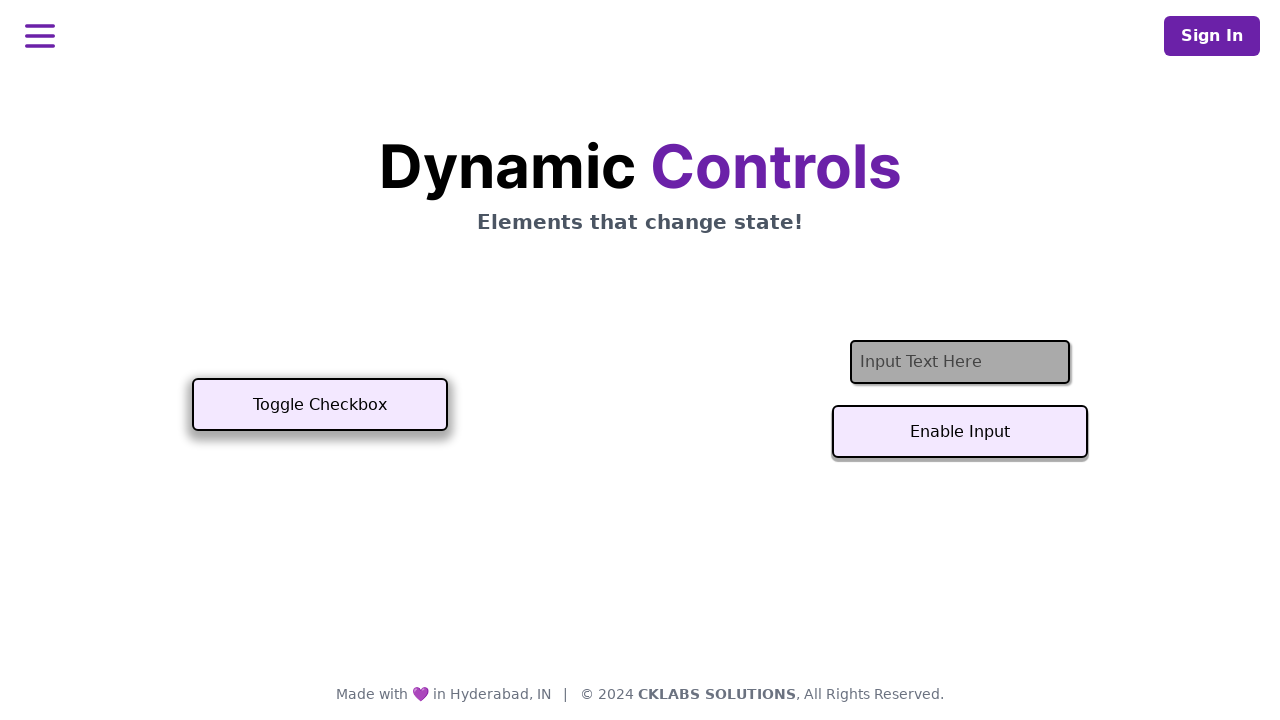

Clicked Toggle Checkbox button to show the checkbox again at (320, 405) on xpath=//button[text()='Toggle Checkbox']
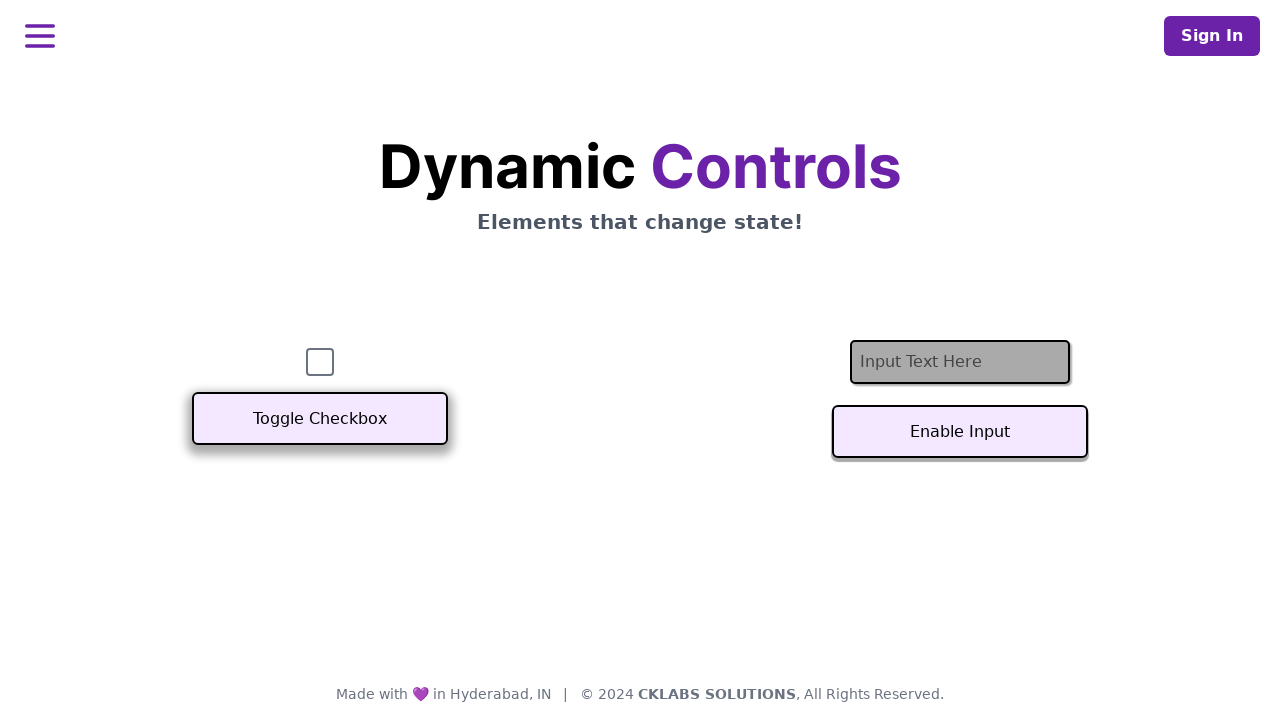

Checkbox is visible again on the page
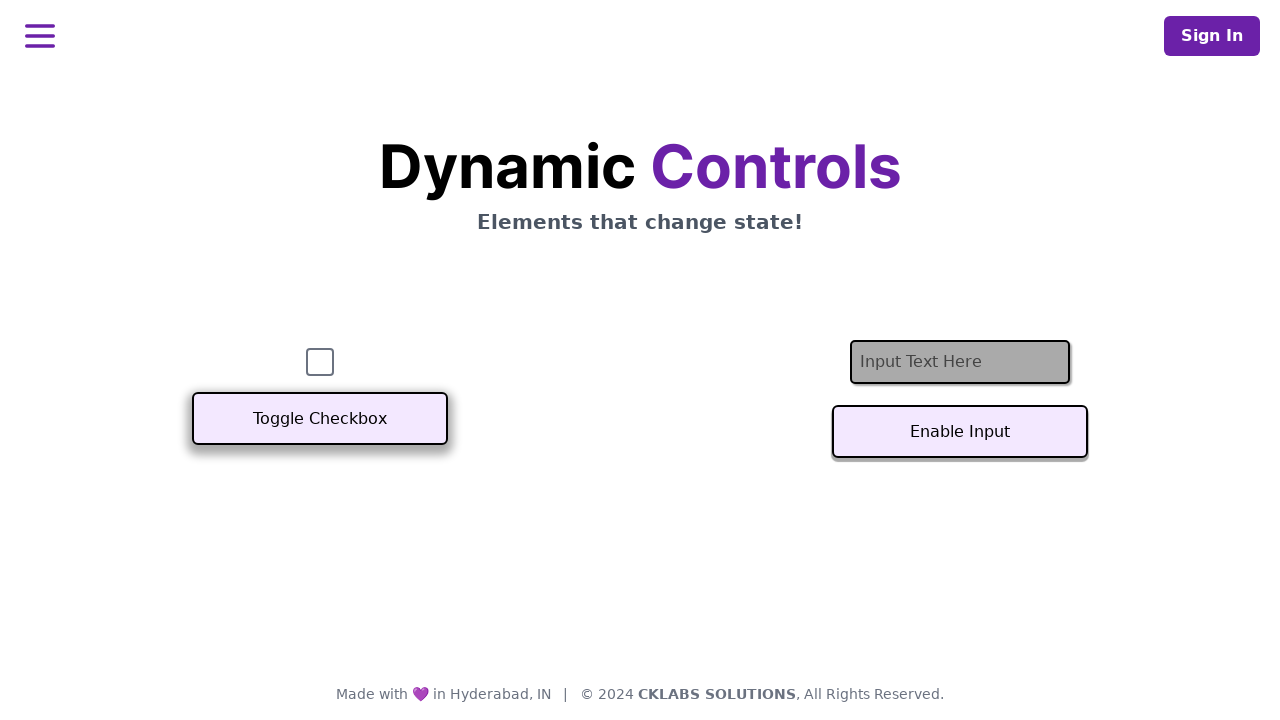

Clicked the checkbox to select it at (320, 362) on #checkbox
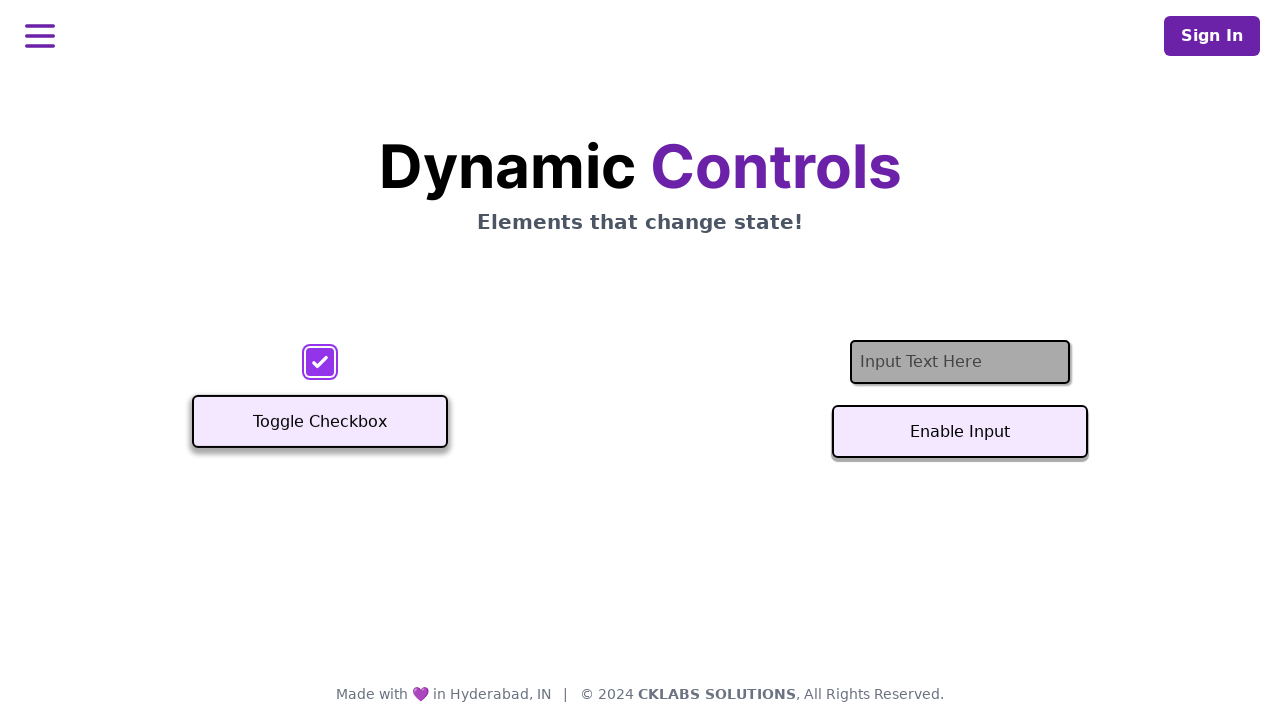

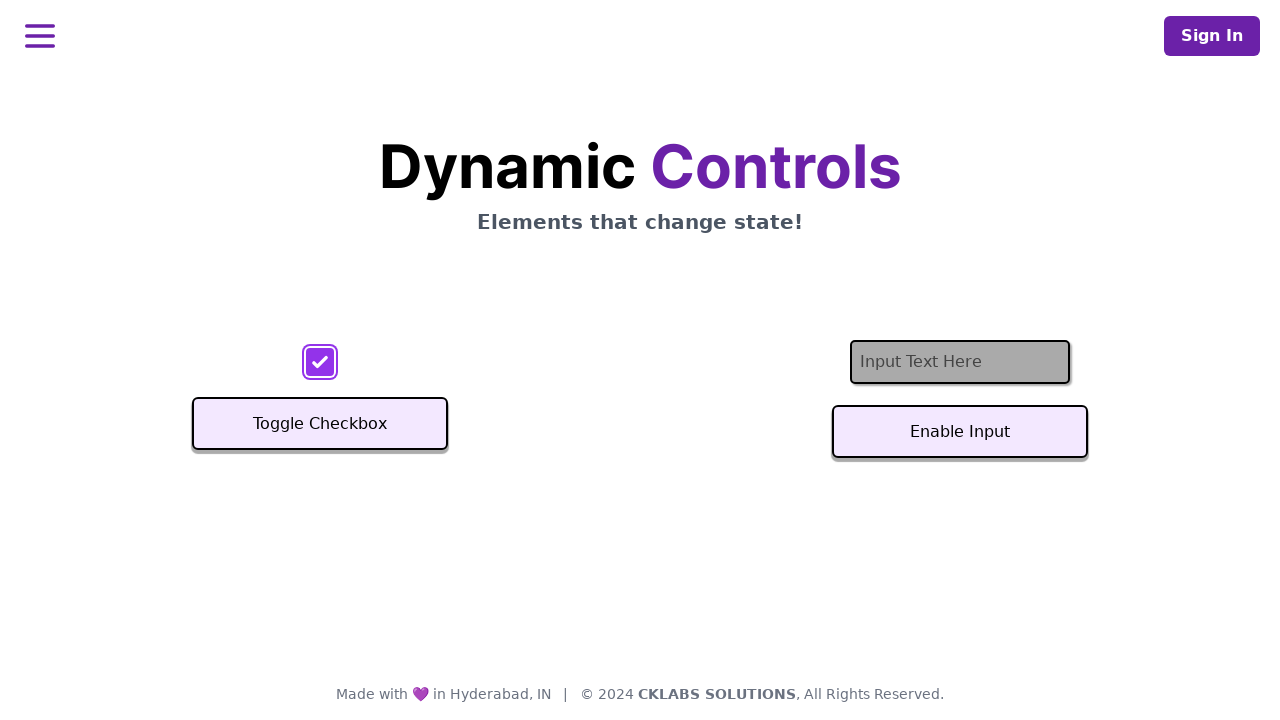